Tests multi-select functionality by holding Ctrl key and clicking individual grid items to select non-contiguous items

Starting URL: http://jqueryui.com/resources/demos/selectable/display-grid.html

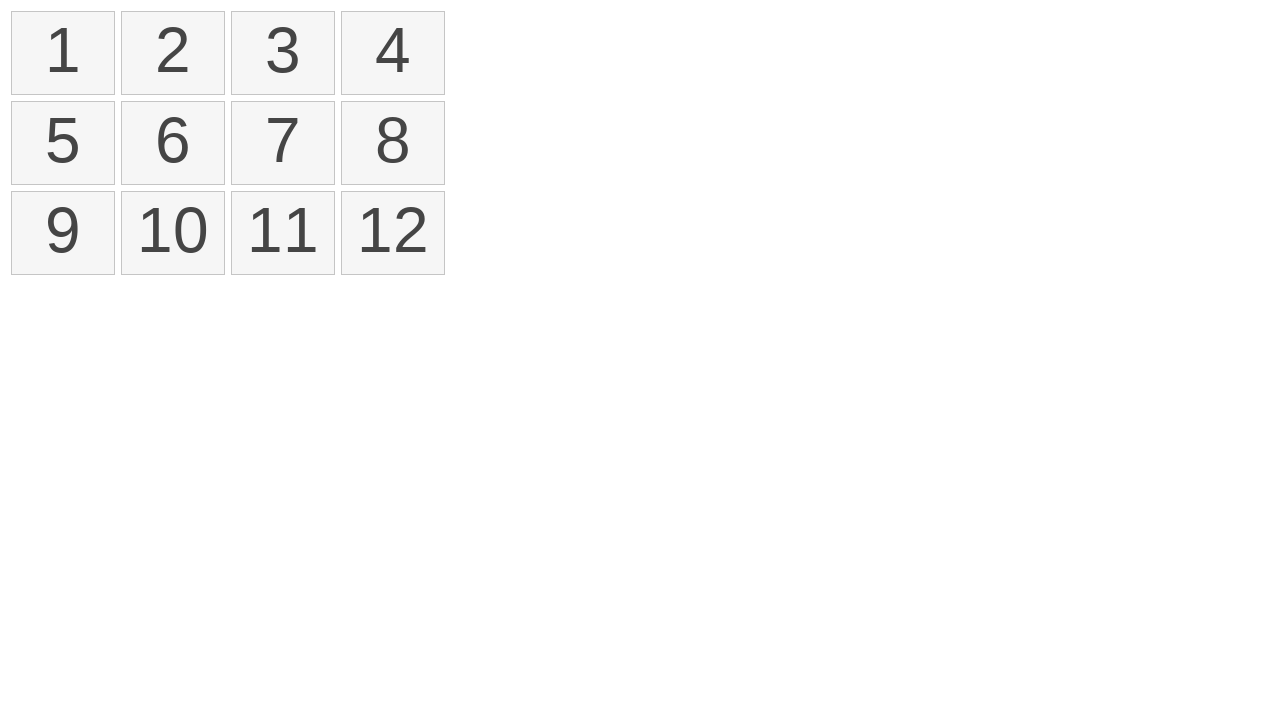

Waited for selectable grid items to load
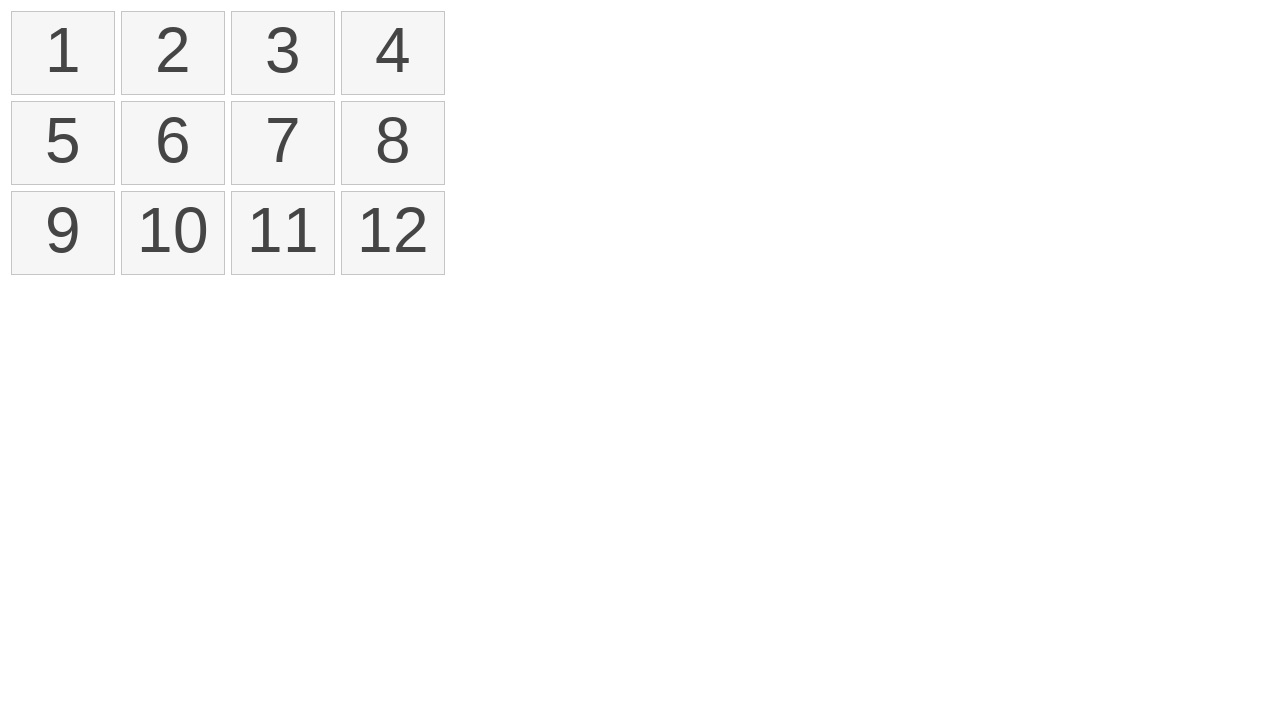

Ctrl+clicked first grid item (index 0) at (63, 53) on ol#selectable li >> nth=0
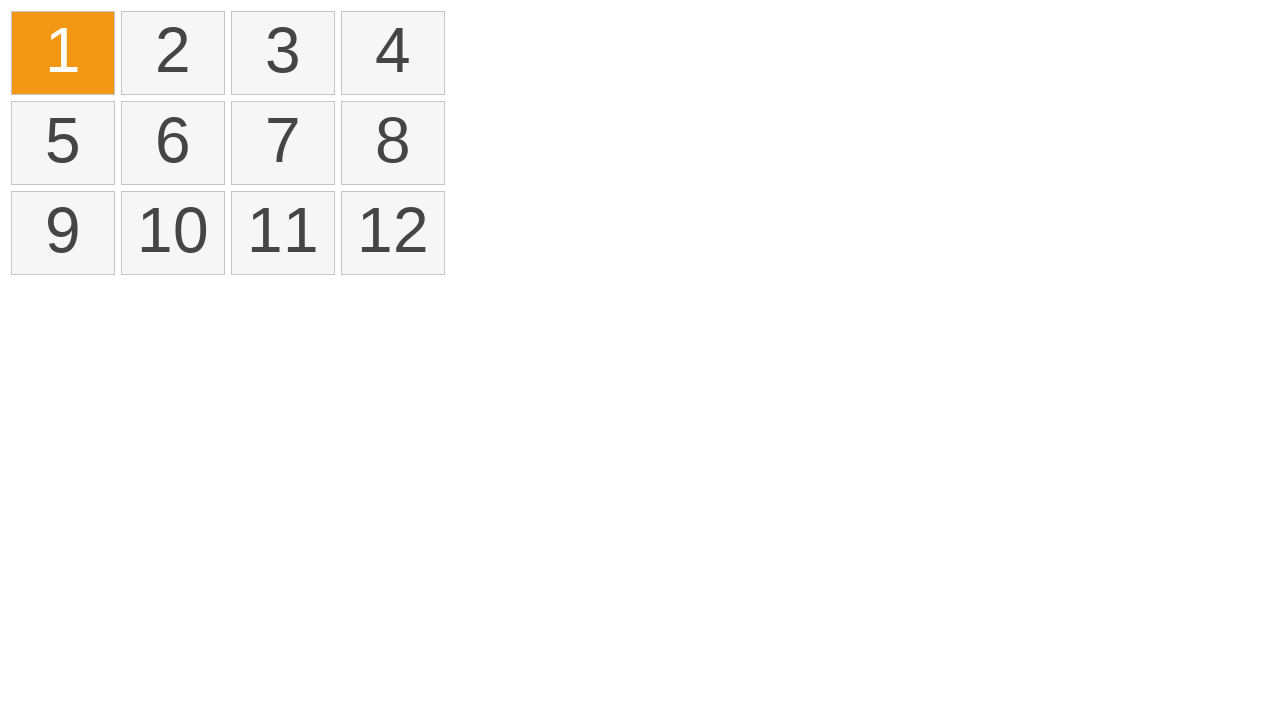

Ctrl+clicked fourth grid item (index 3) at (393, 53) on ol#selectable li >> nth=3
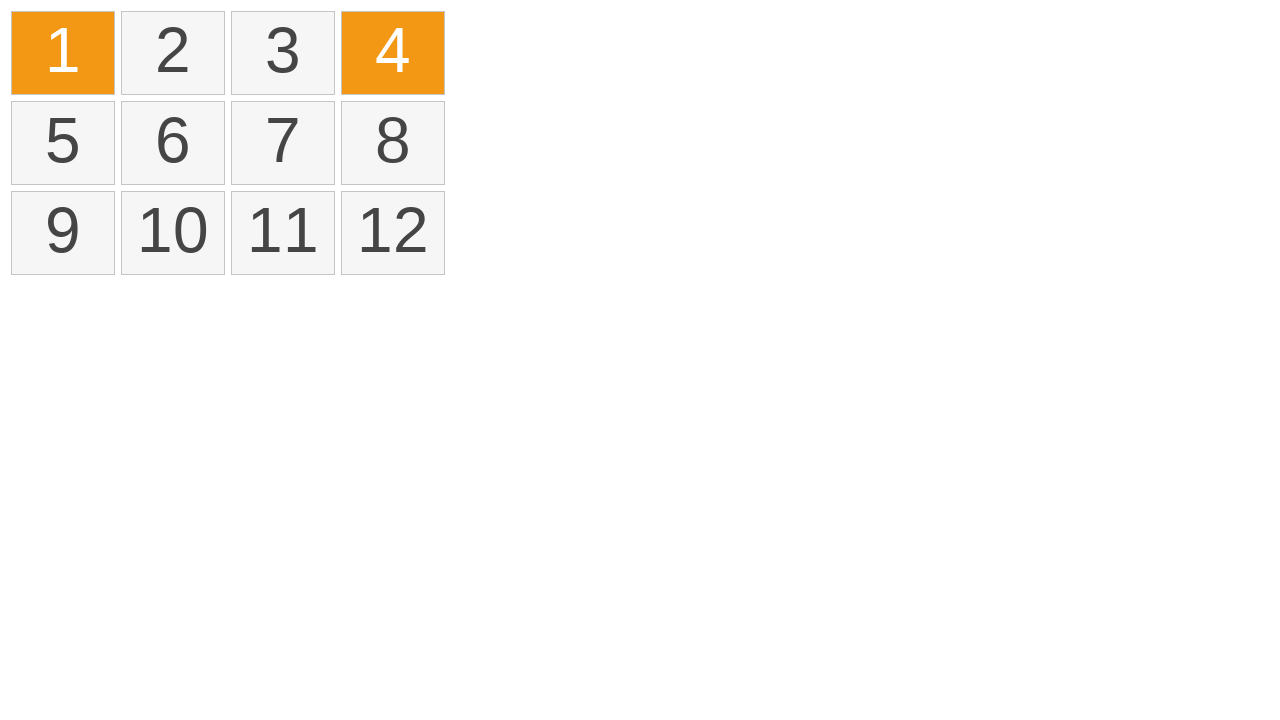

Ctrl+clicked sixth grid item (index 5) at (173, 143) on ol#selectable li >> nth=5
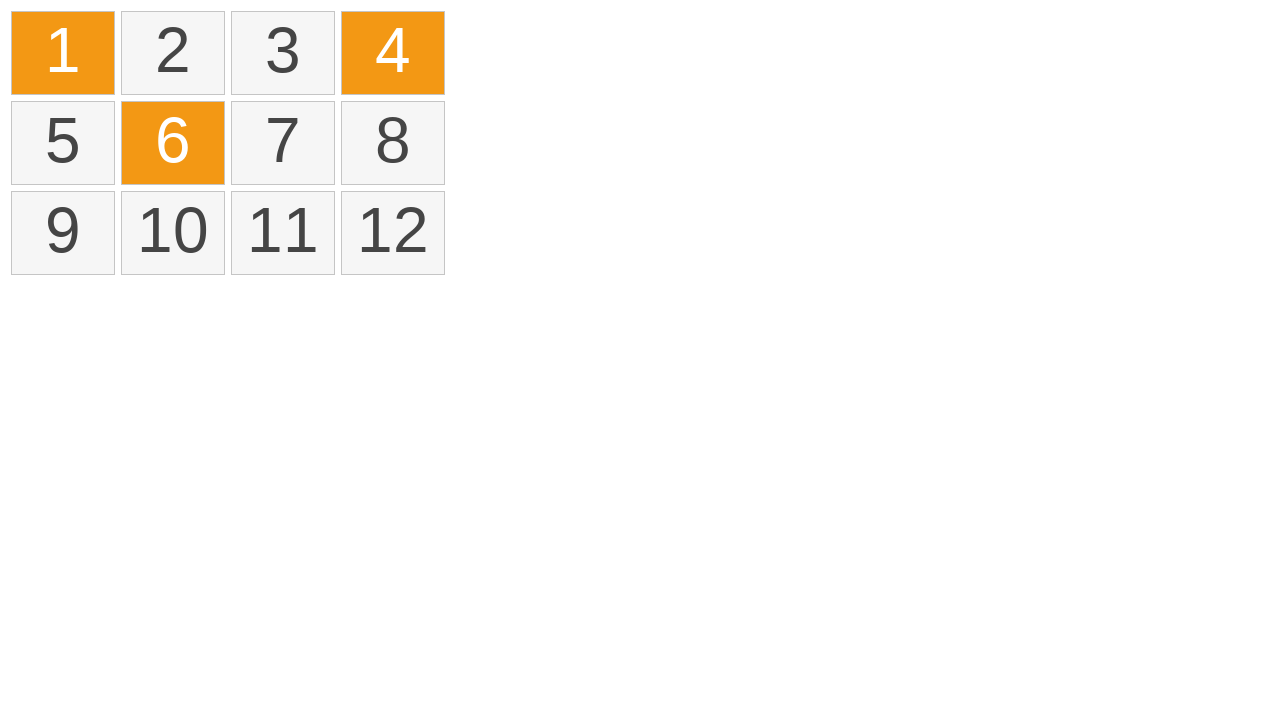

Ctrl+clicked eleventh grid item (index 10) at (283, 233) on ol#selectable li >> nth=10
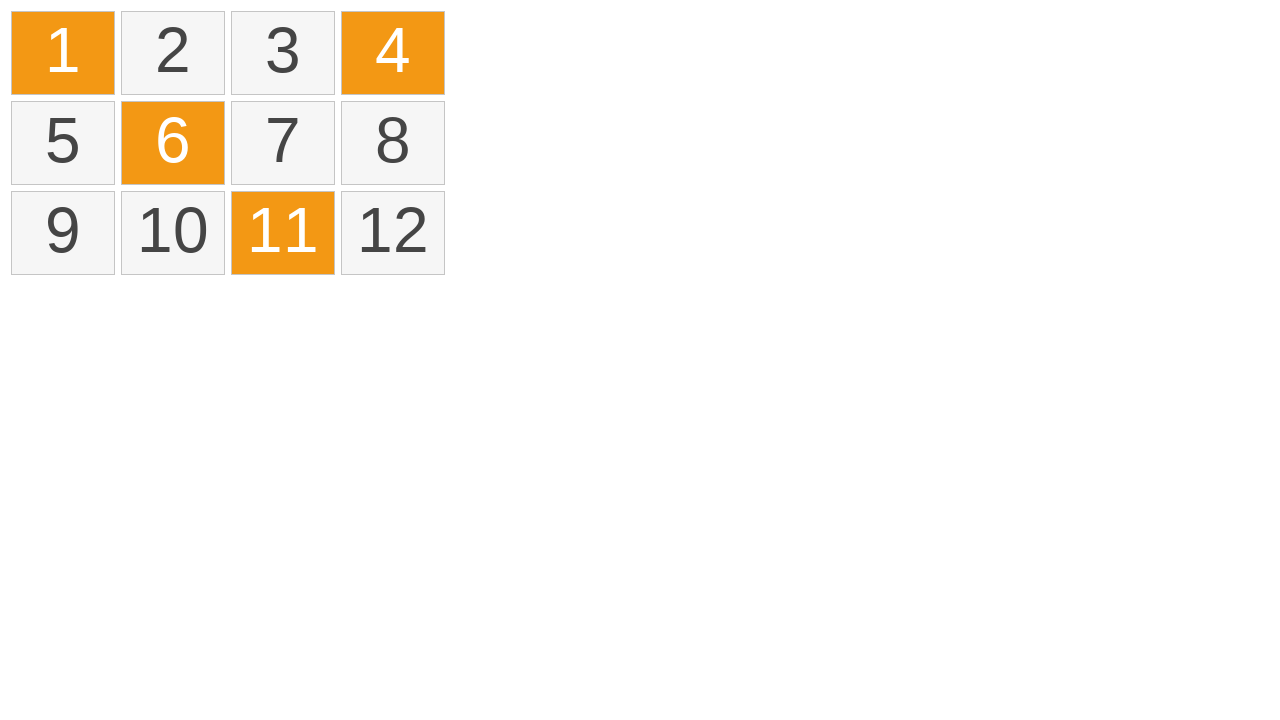

Verified that selected items have ui-selected class
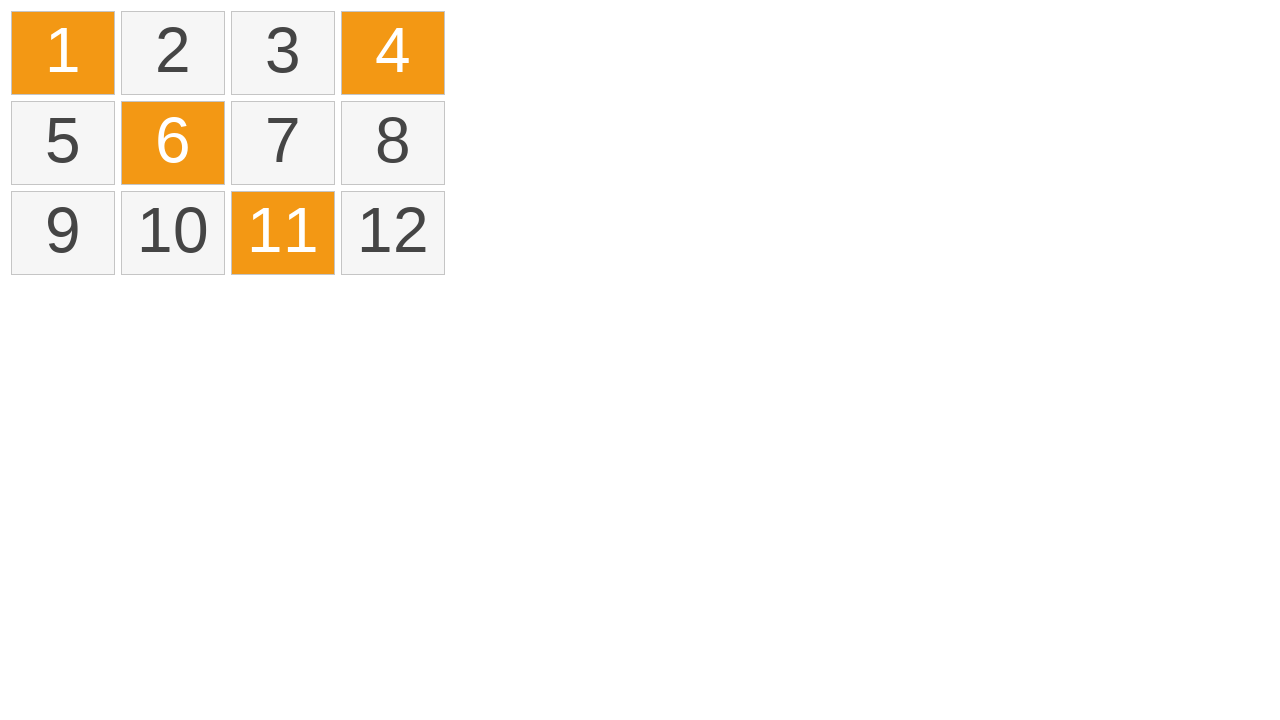

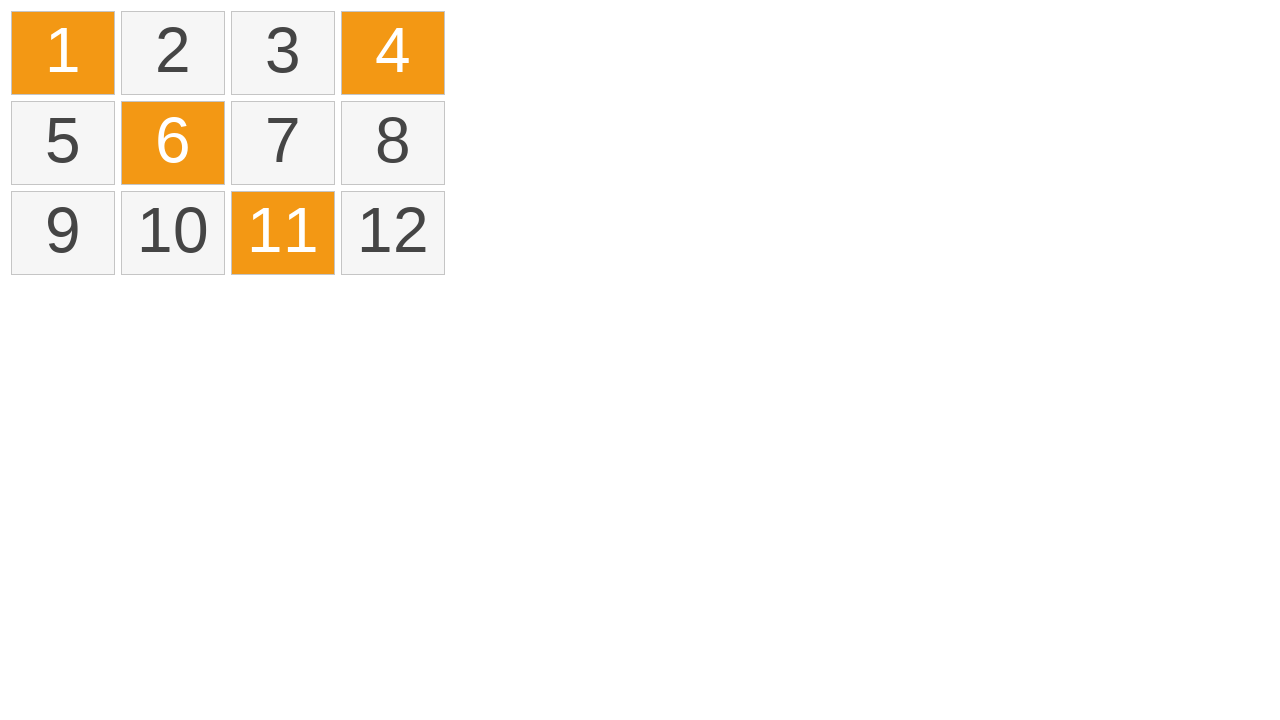